Tests search functionality on football.ua by searching for "Реал Мадрид" (Real Madrid) and verifying the search result link appears

Starting URL: https://football.ua/

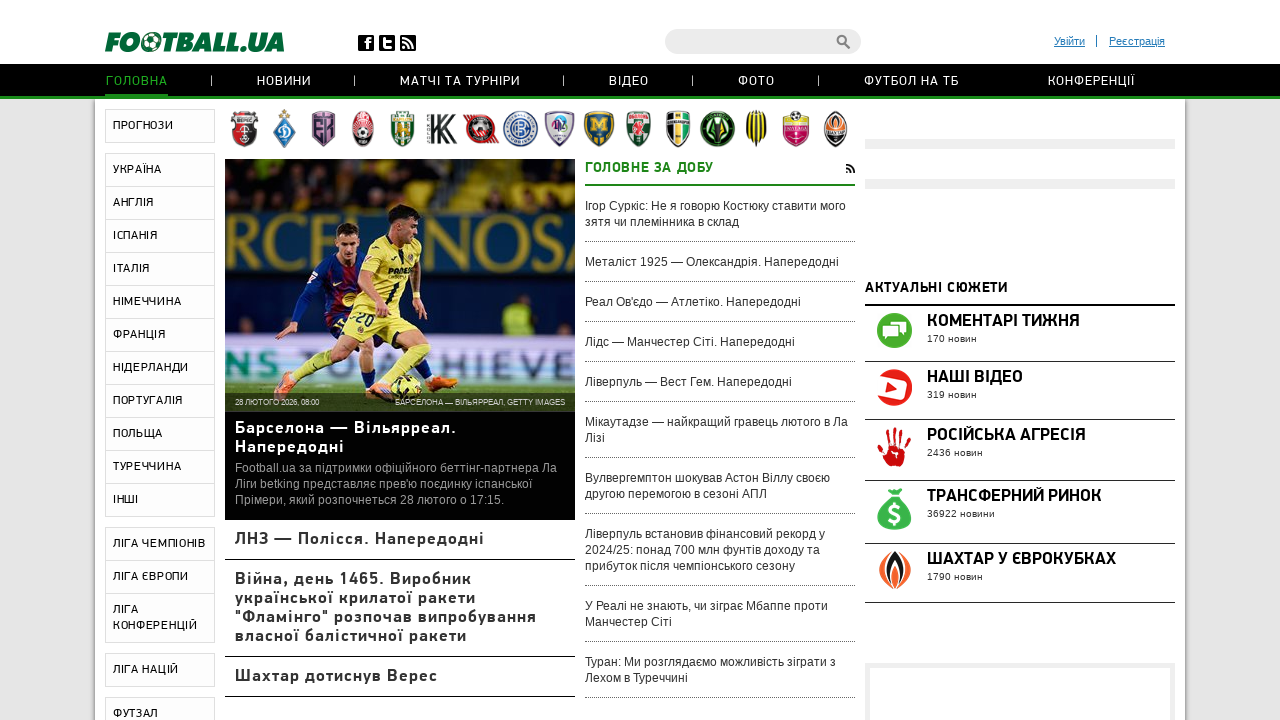

Filled search input with 'Реал Мадрид' on #searchInput
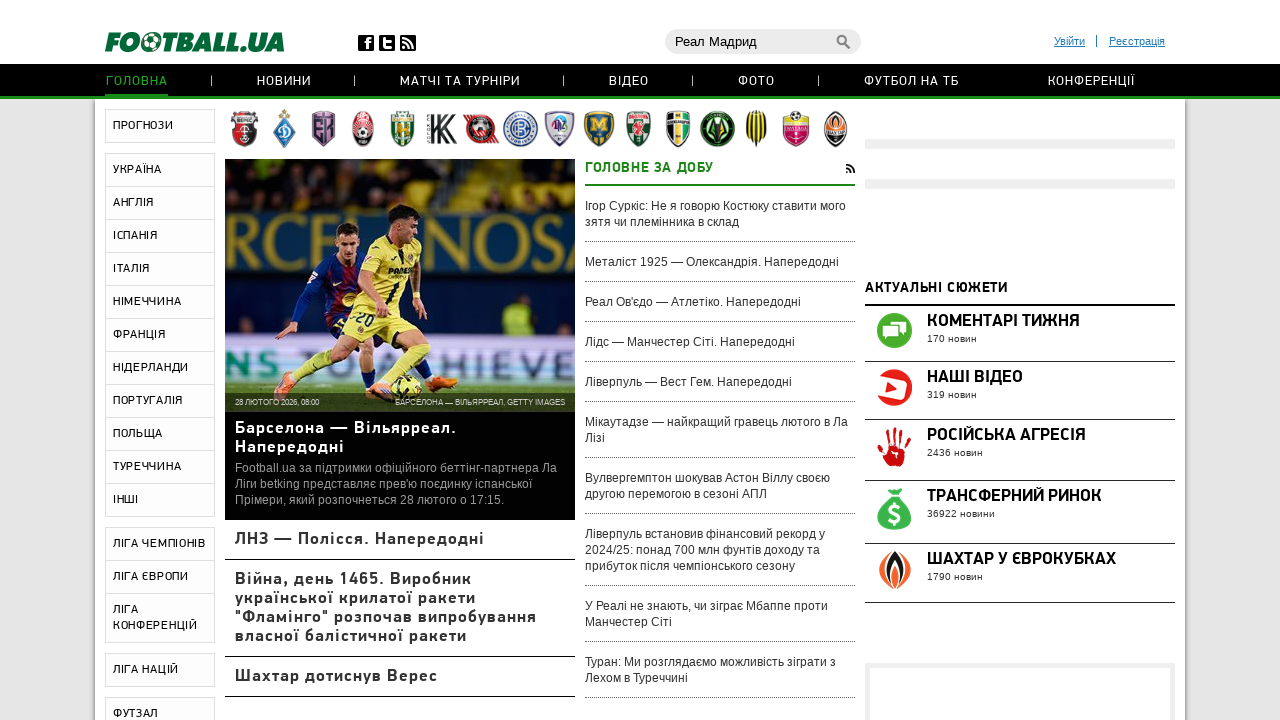

Pressed Enter to submit search query on #searchInput
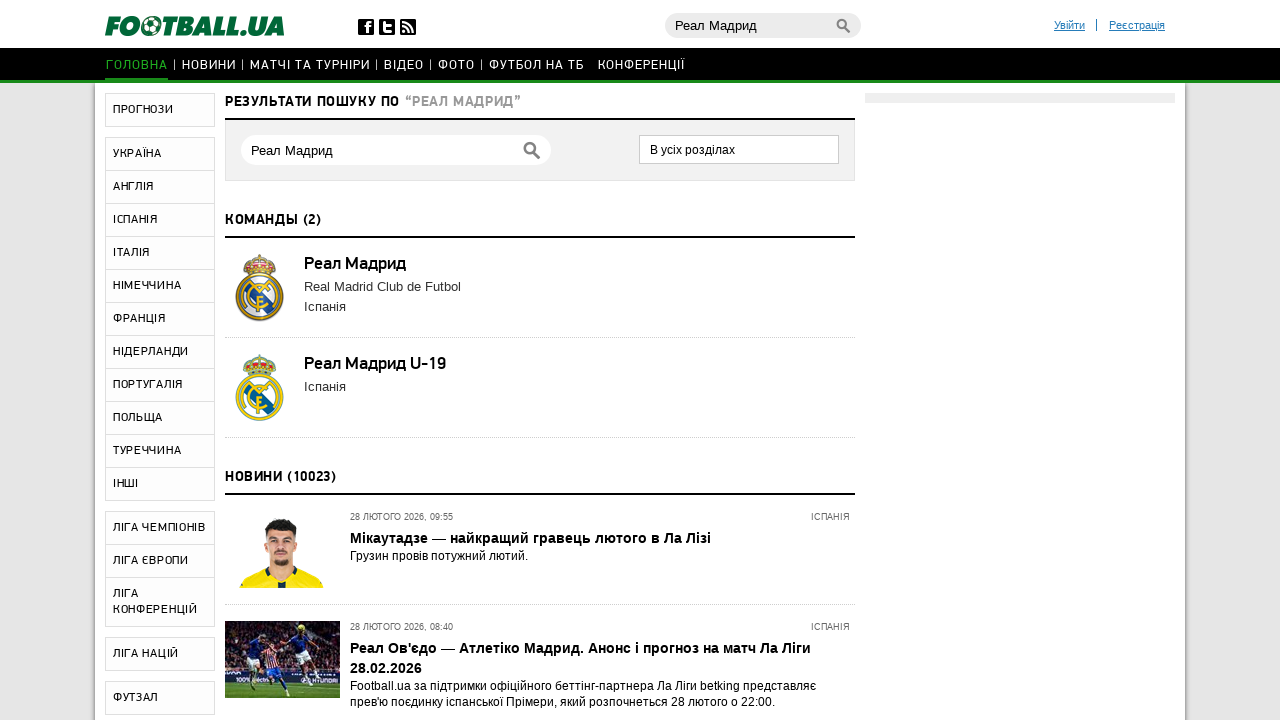

Search result link for 'Реал Мадрид' appeared
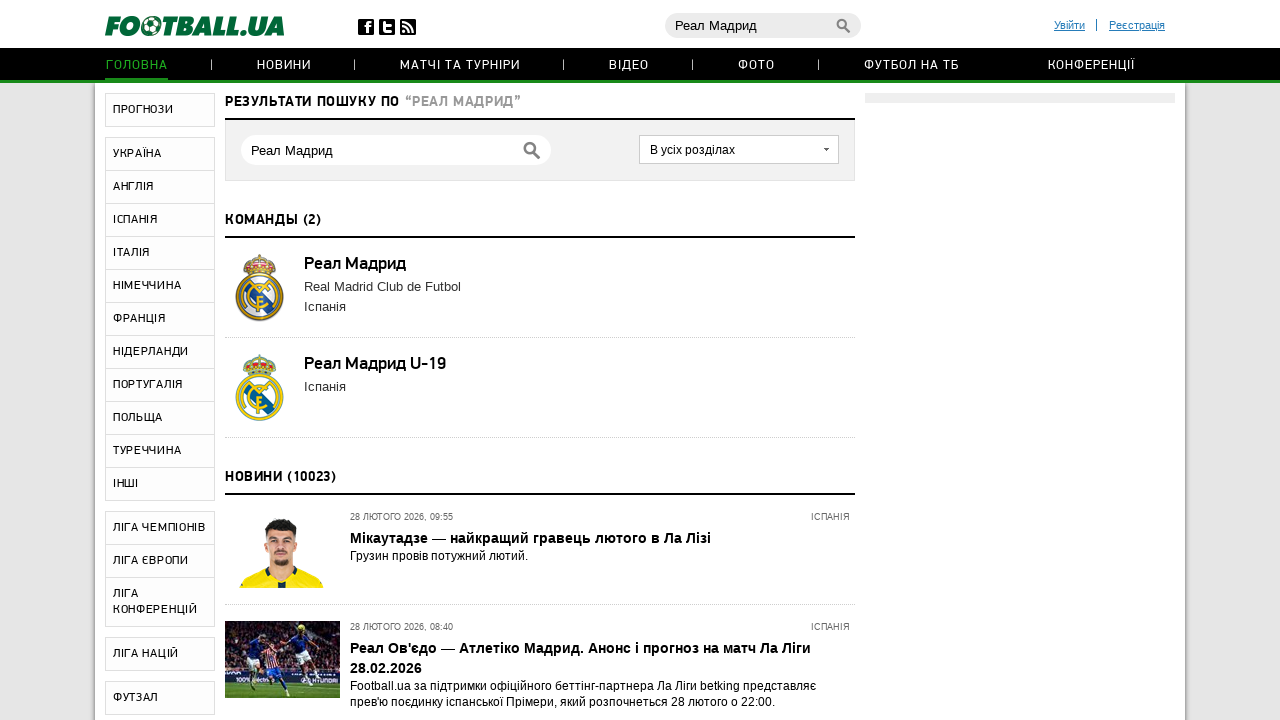

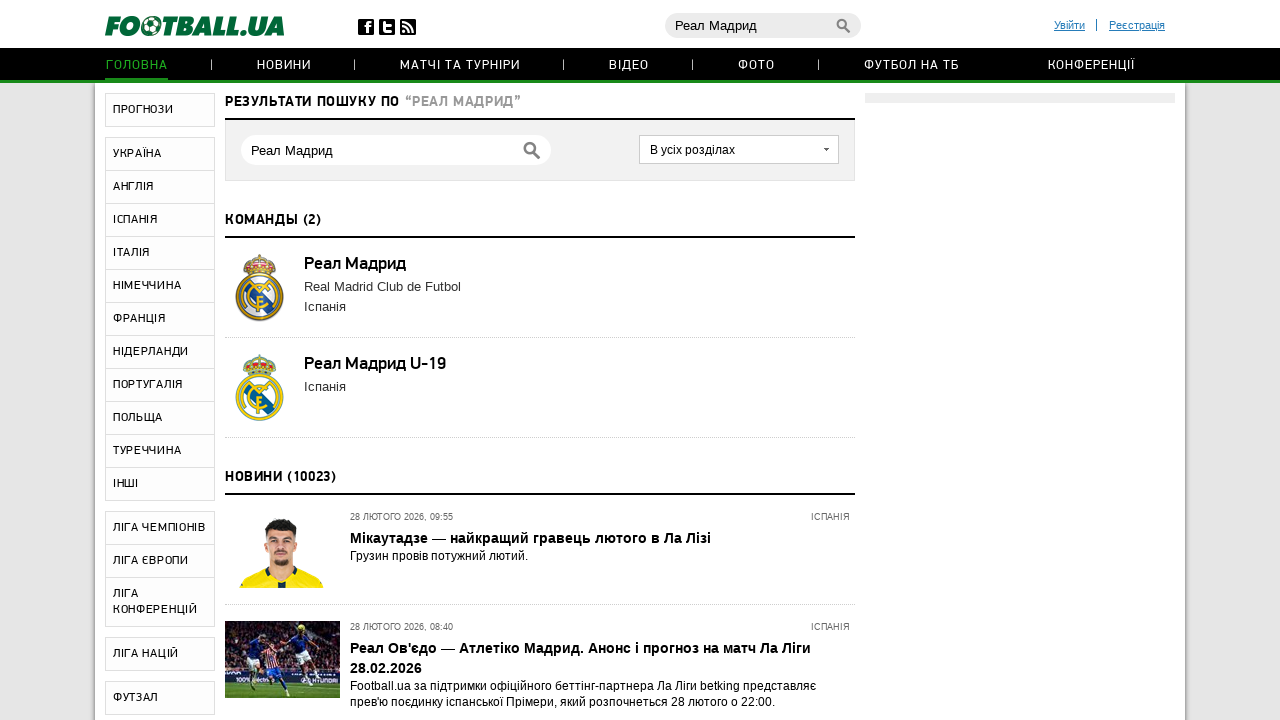